Opens the Rahul Shetty Academy homepage and waits for it to load. This is a basic navigation test.

Starting URL: https://rahulshettyacademy.com

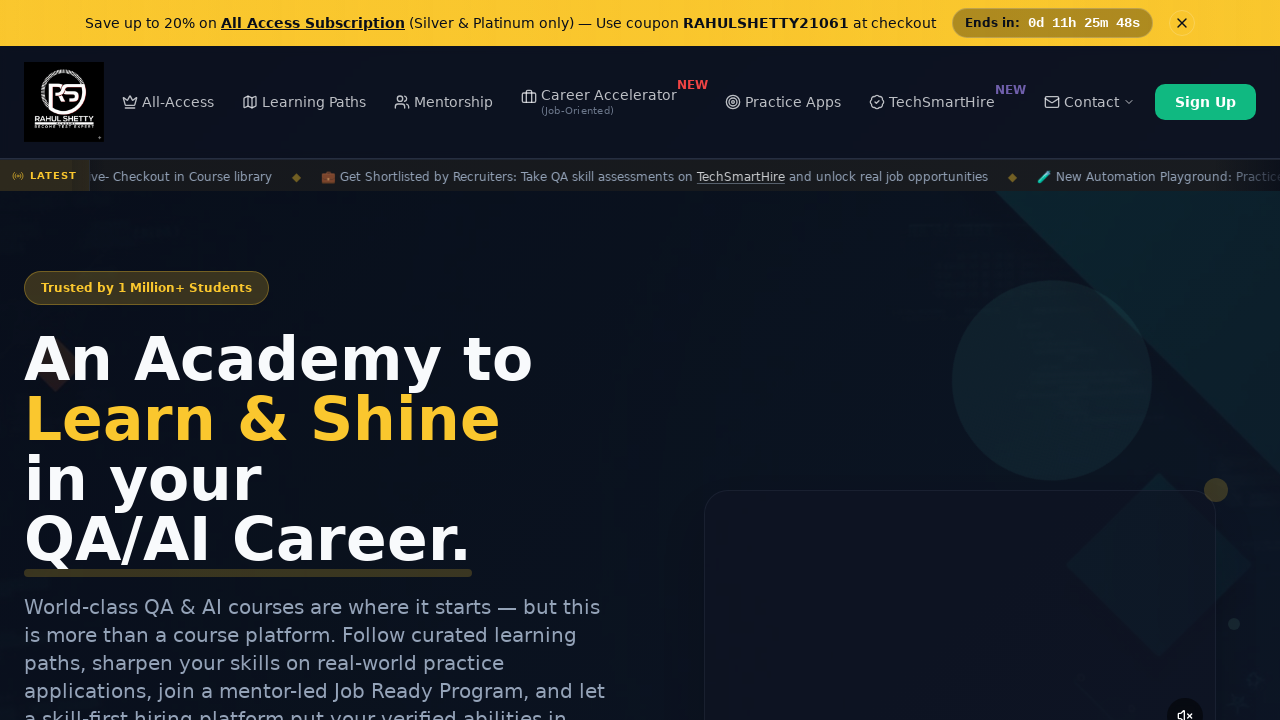

Rahul Shetty Academy homepage loaded (domcontentloaded)
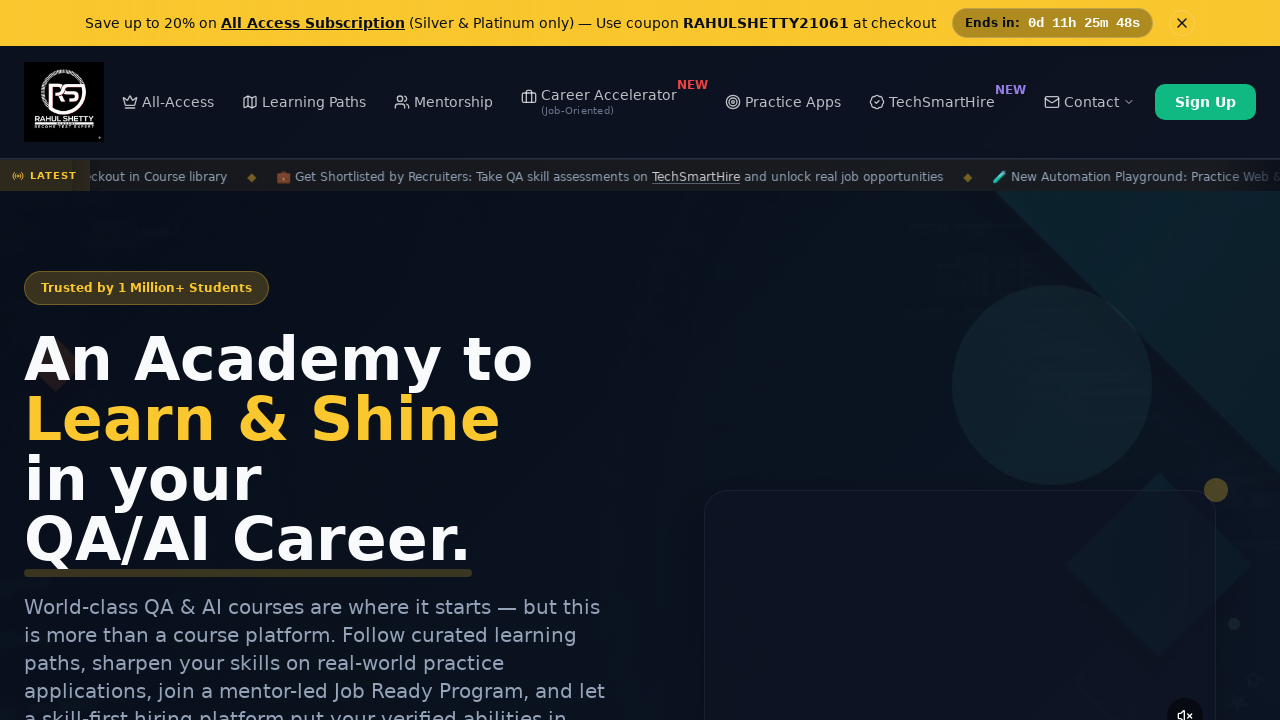

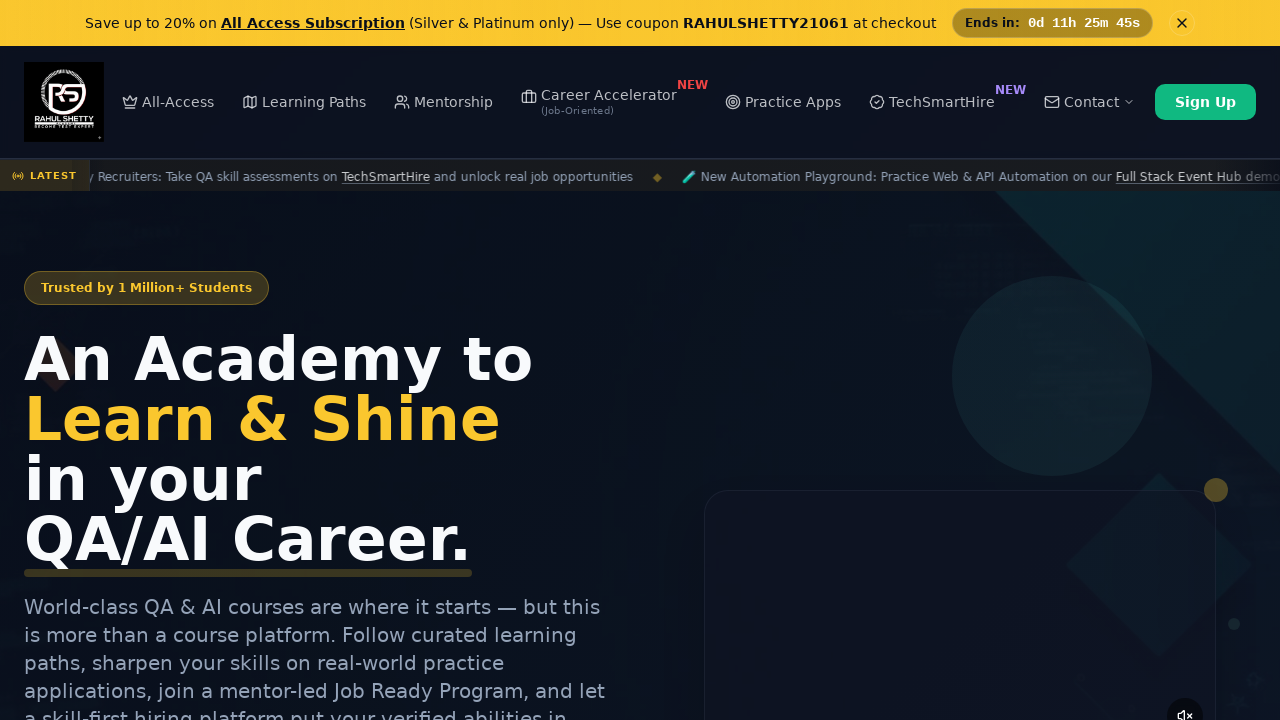